Tests basic drag and drop functionality by dragging a draggable element to a drop target and verifying the element moved and the target text changed to "Dropped!"

Starting URL: https://demoqa.com/droppable

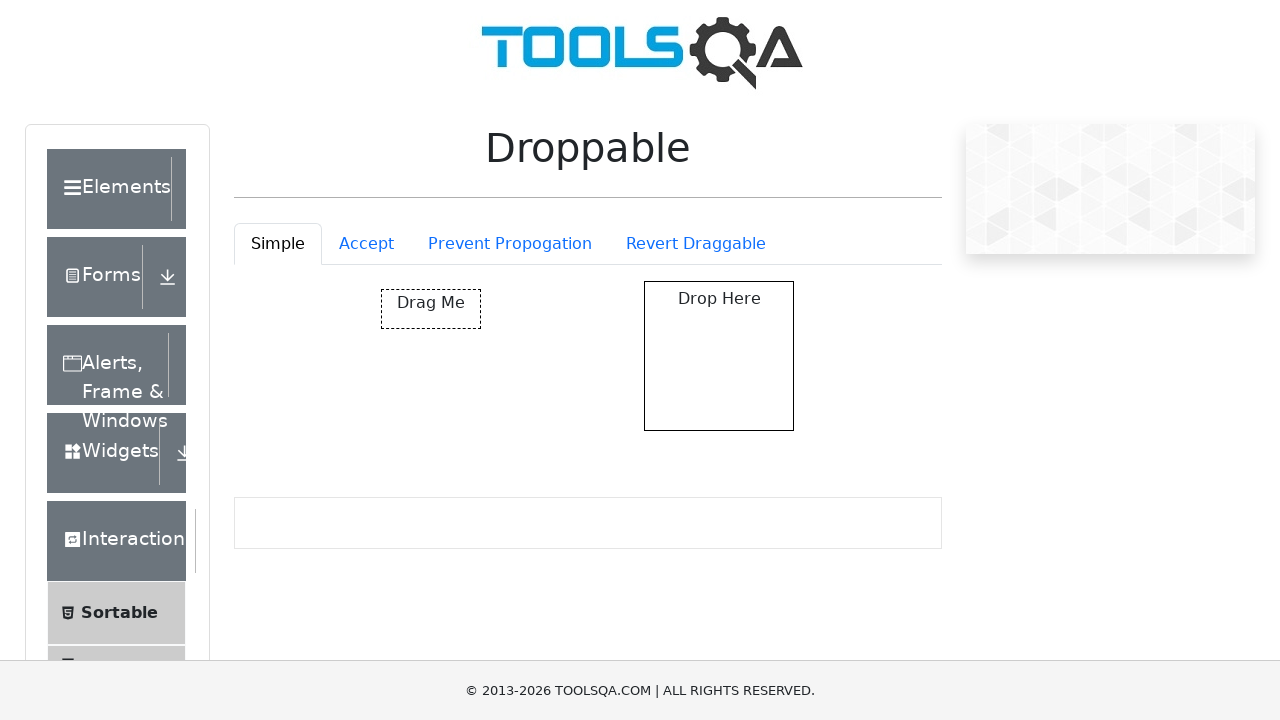

Navigated to droppable test page
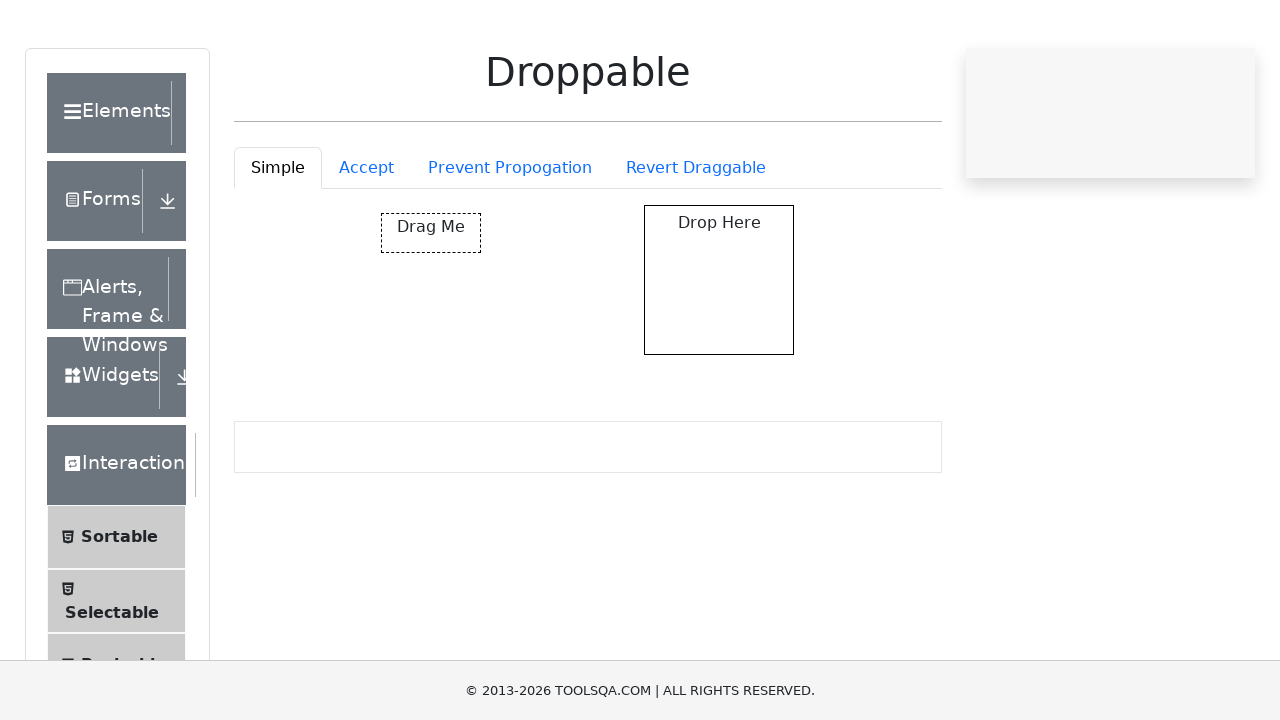

Located the draggable element
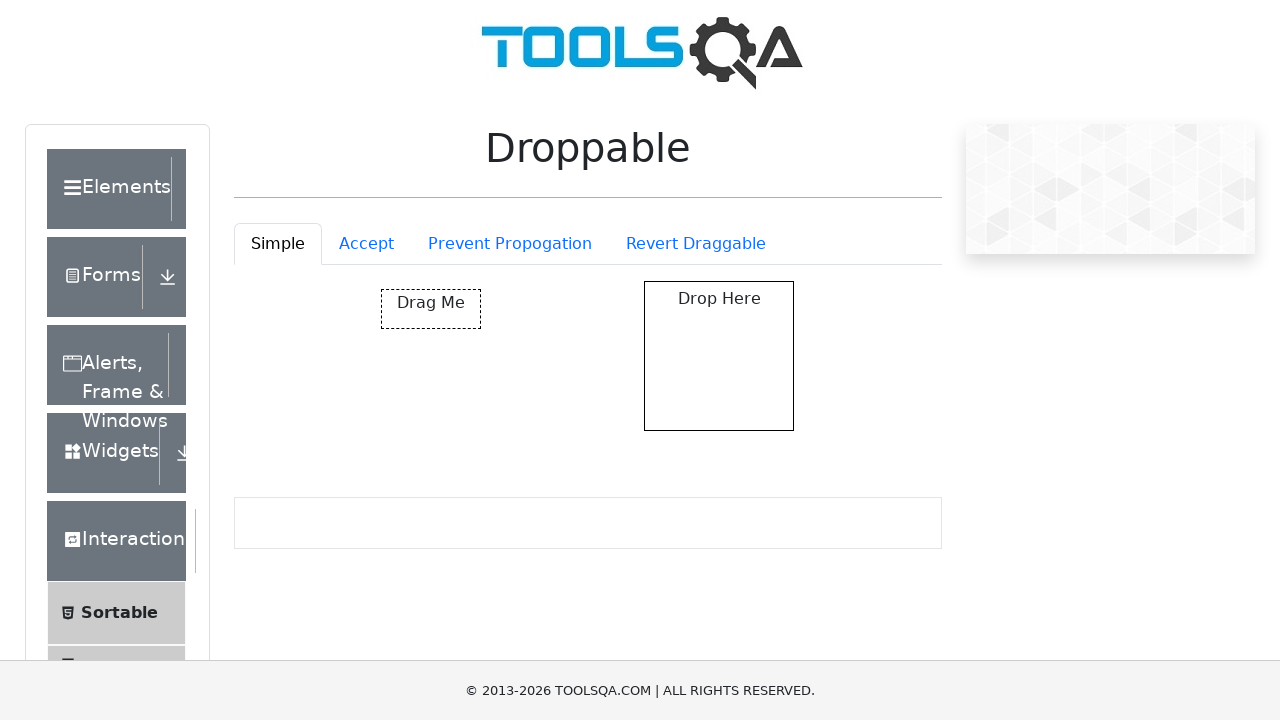

Captured initial position of draggable element
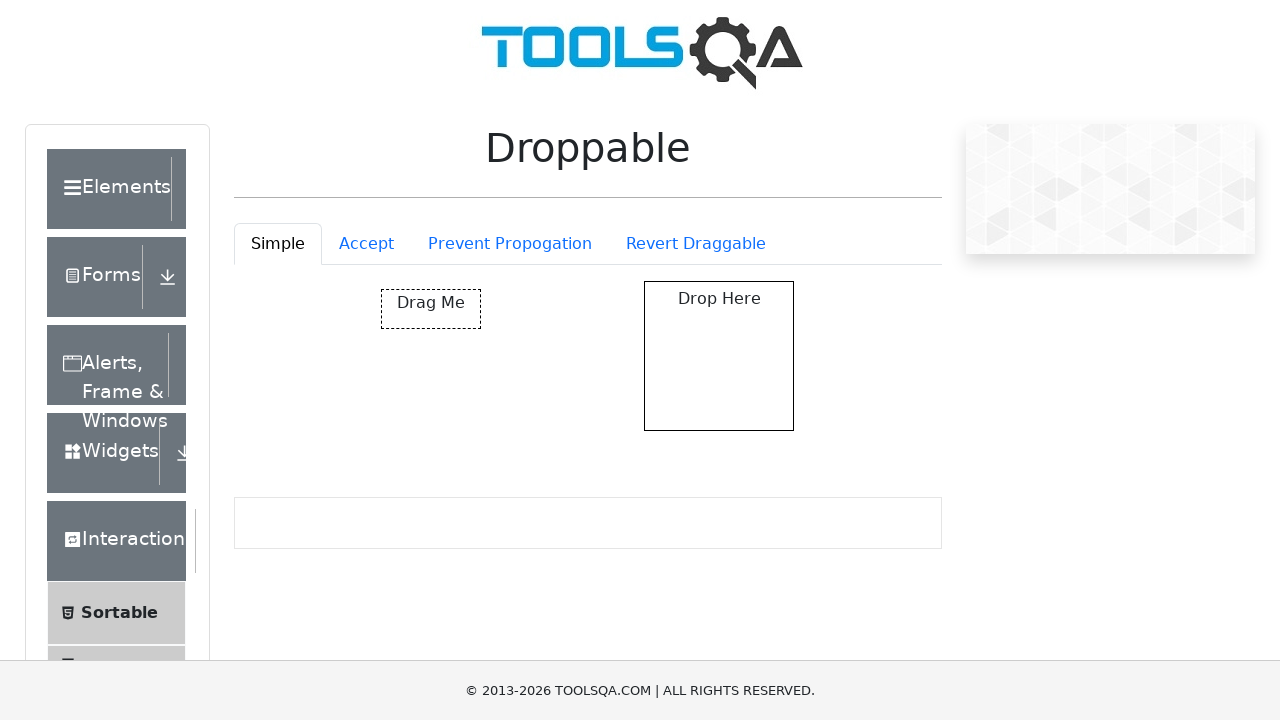

Located the drop target element
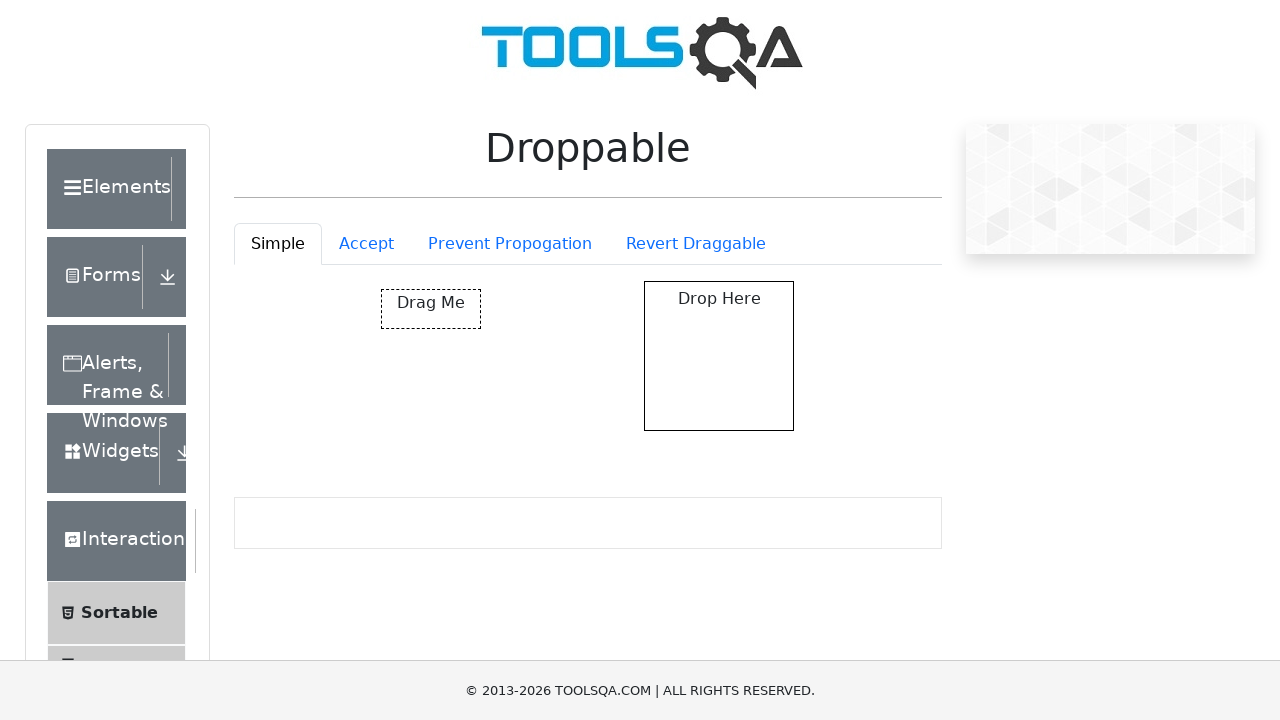

Dragged the draggable element to the drop target at (719, 356)
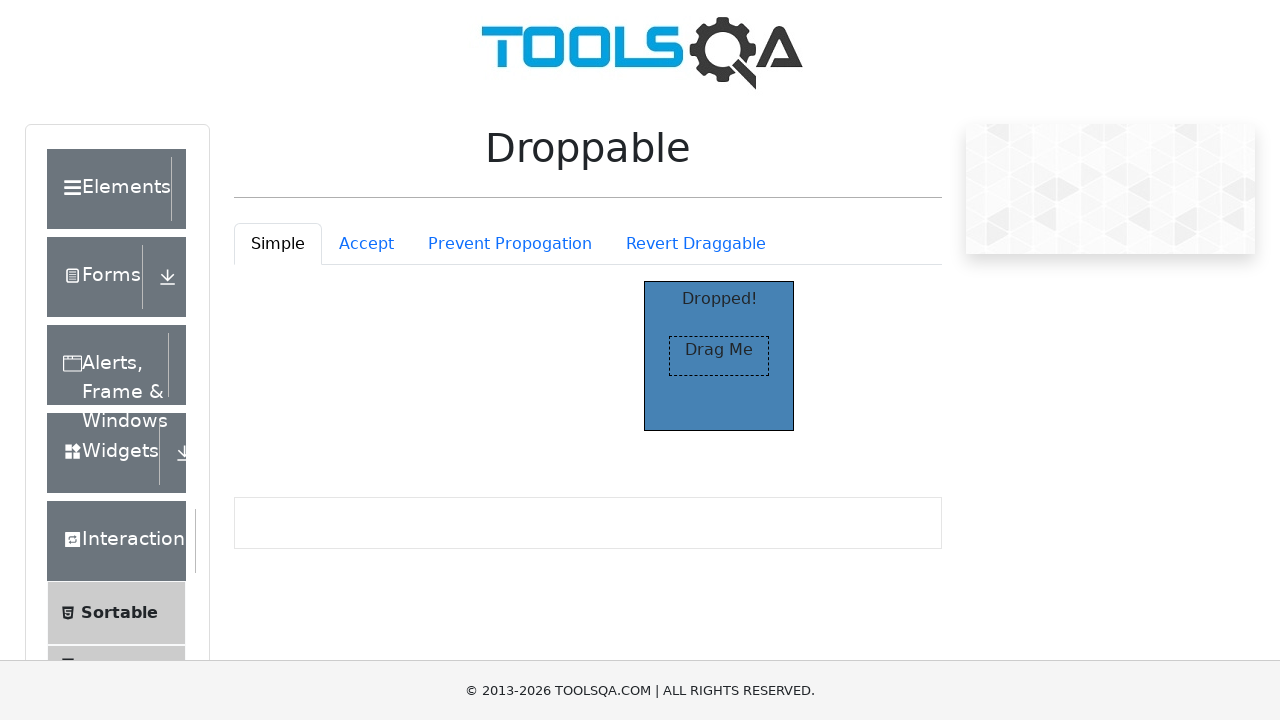

Captured position of draggable element after drop
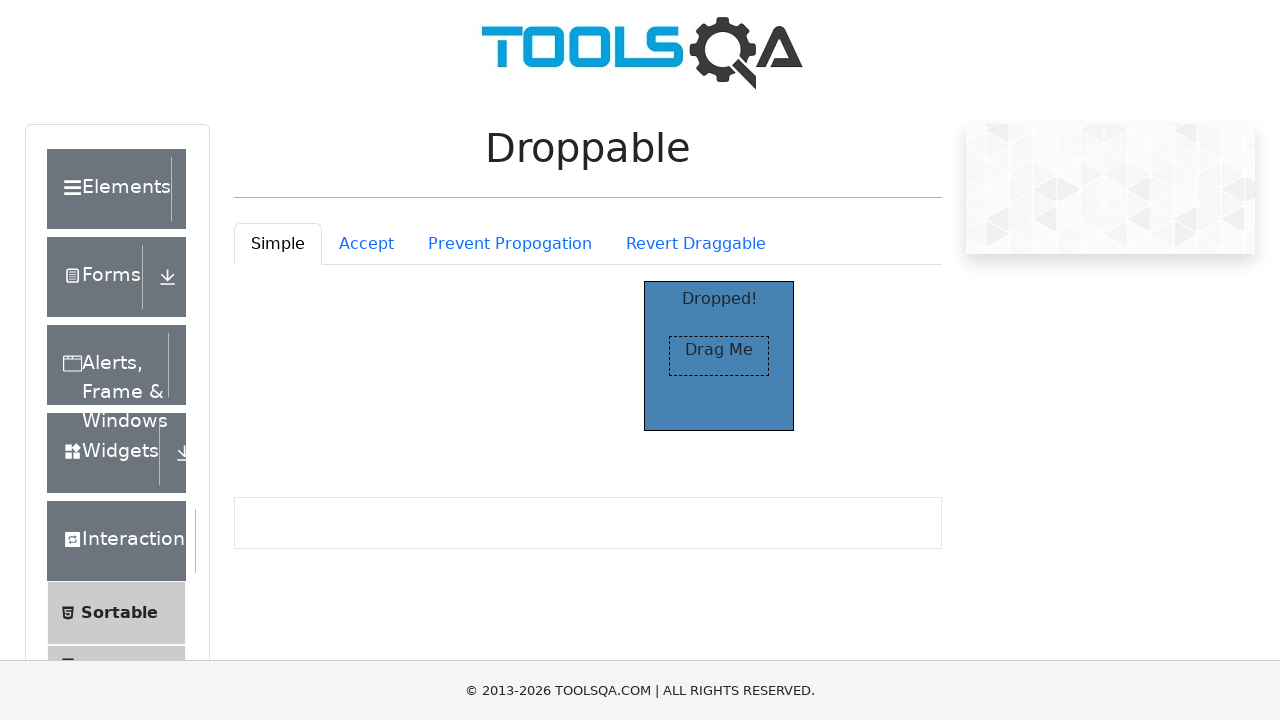

Verified that draggable element moved to new position
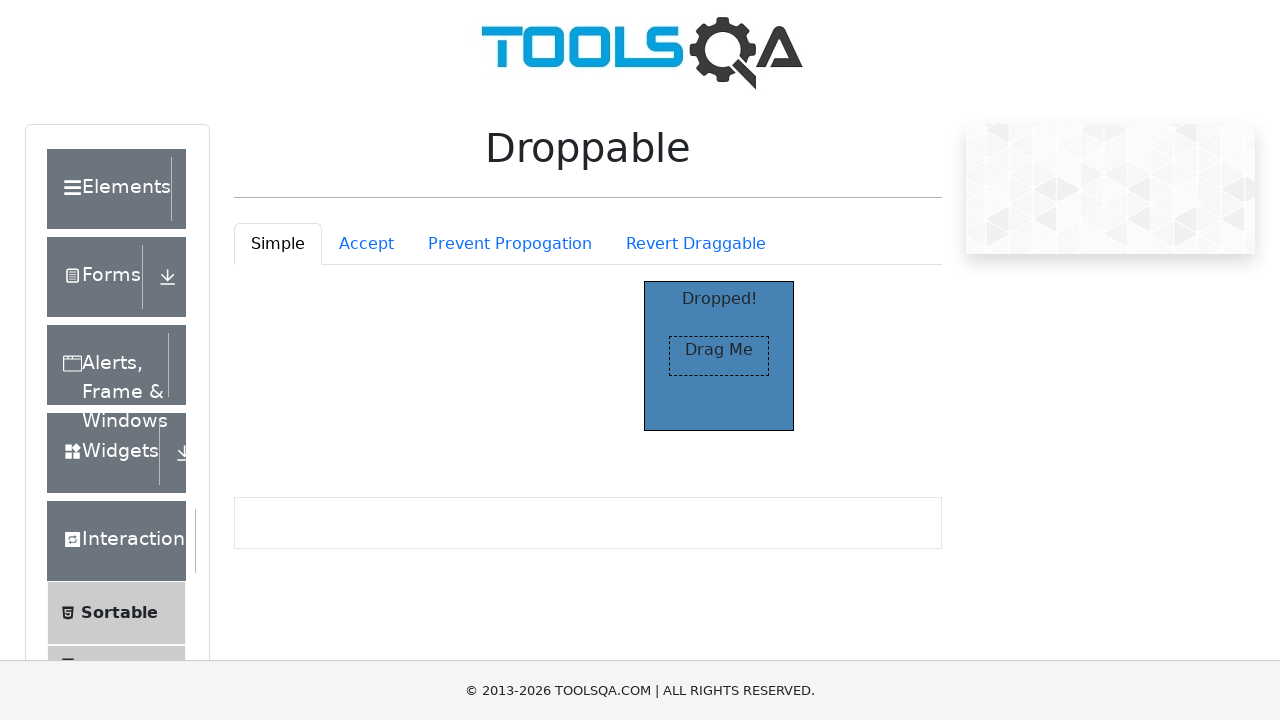

Verified that drop target text changed to 'Dropped!'
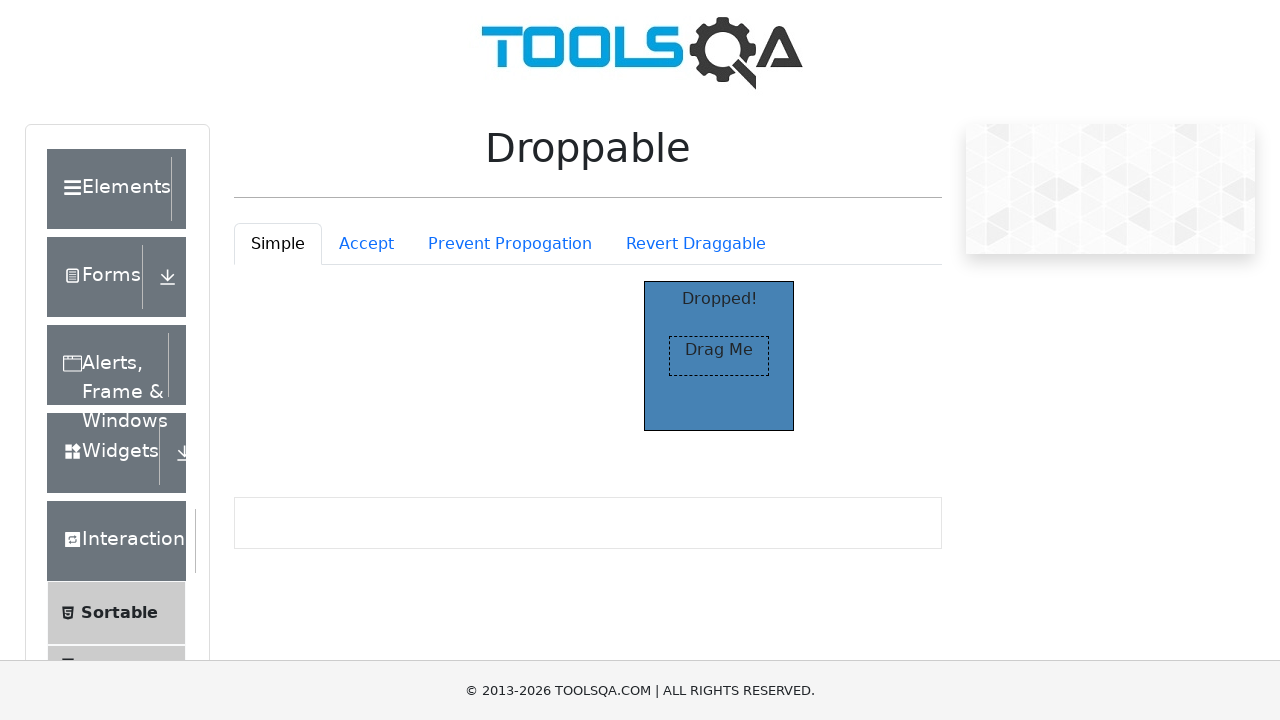

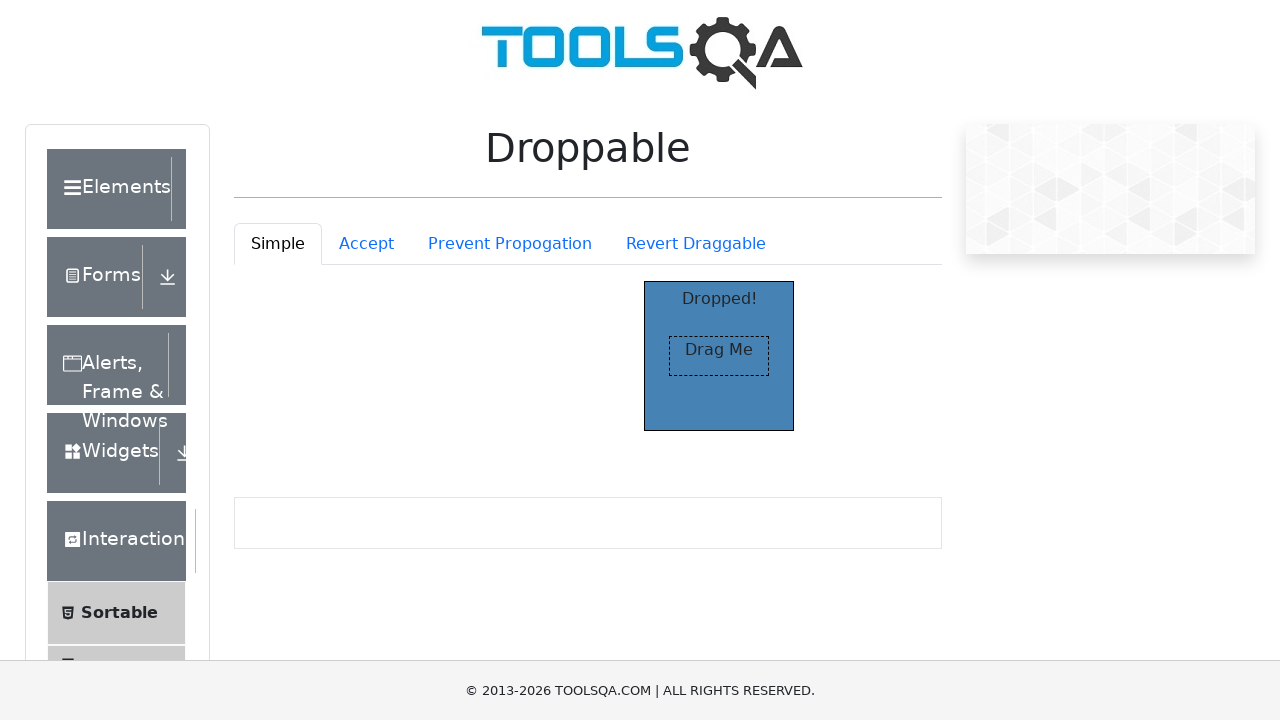